Tests JavaScript alert handling by triggering and accepting three different types of alerts (simple alert, confirm dialog, and prompt dialog)

Starting URL: http://the-internet.herokuapp.com/javascript_alerts

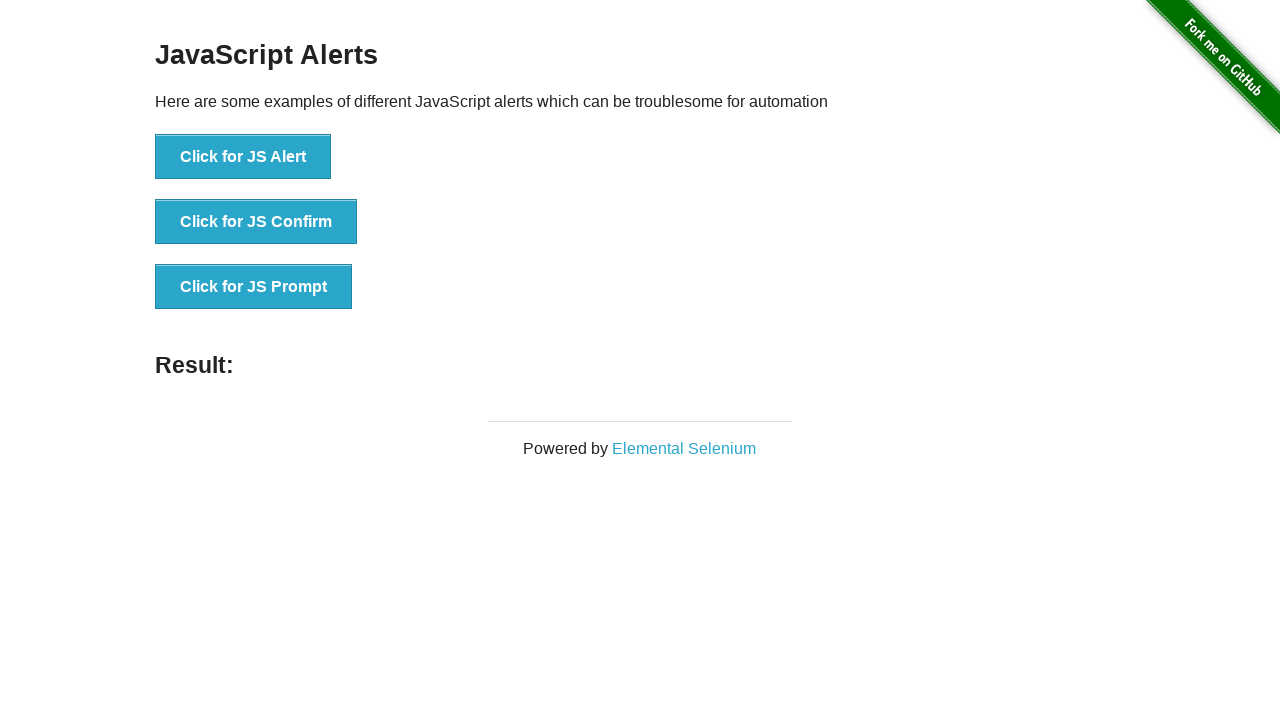

Clicked button to trigger JavaScript alert at (243, 157) on xpath=//button[text()='Click for JS Alert']
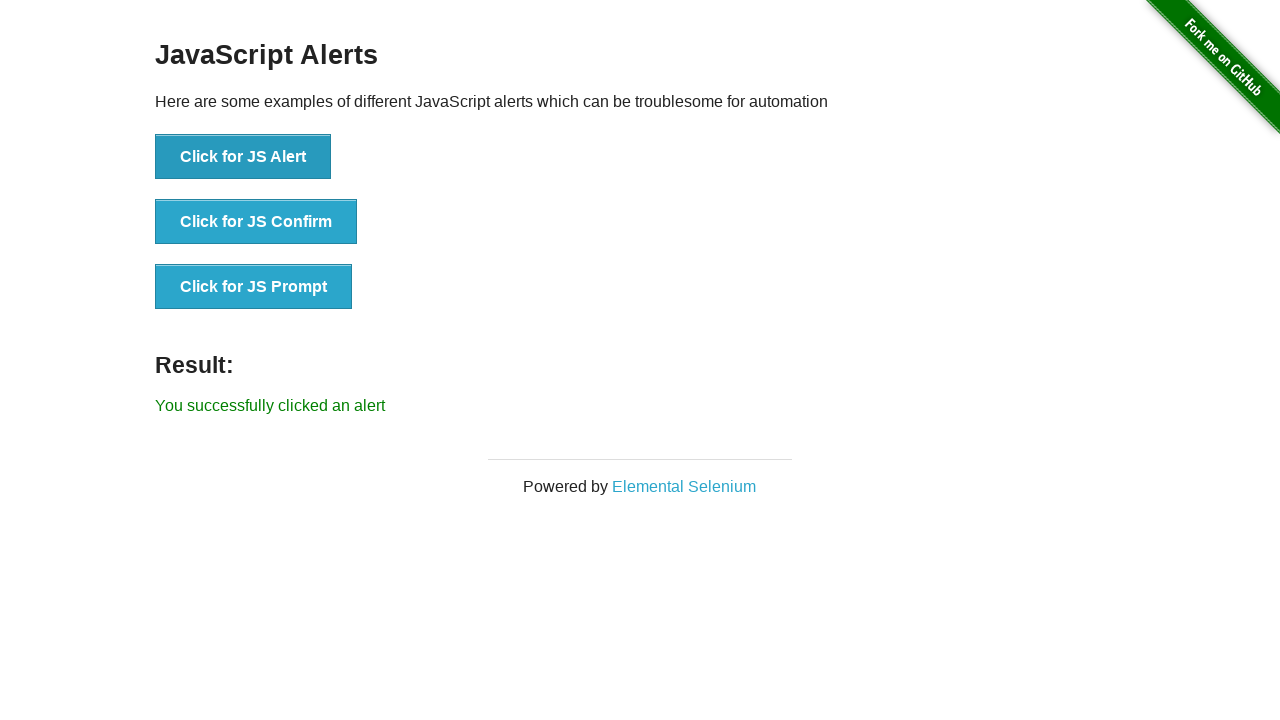

Set up dialog handler to accept all dialogs
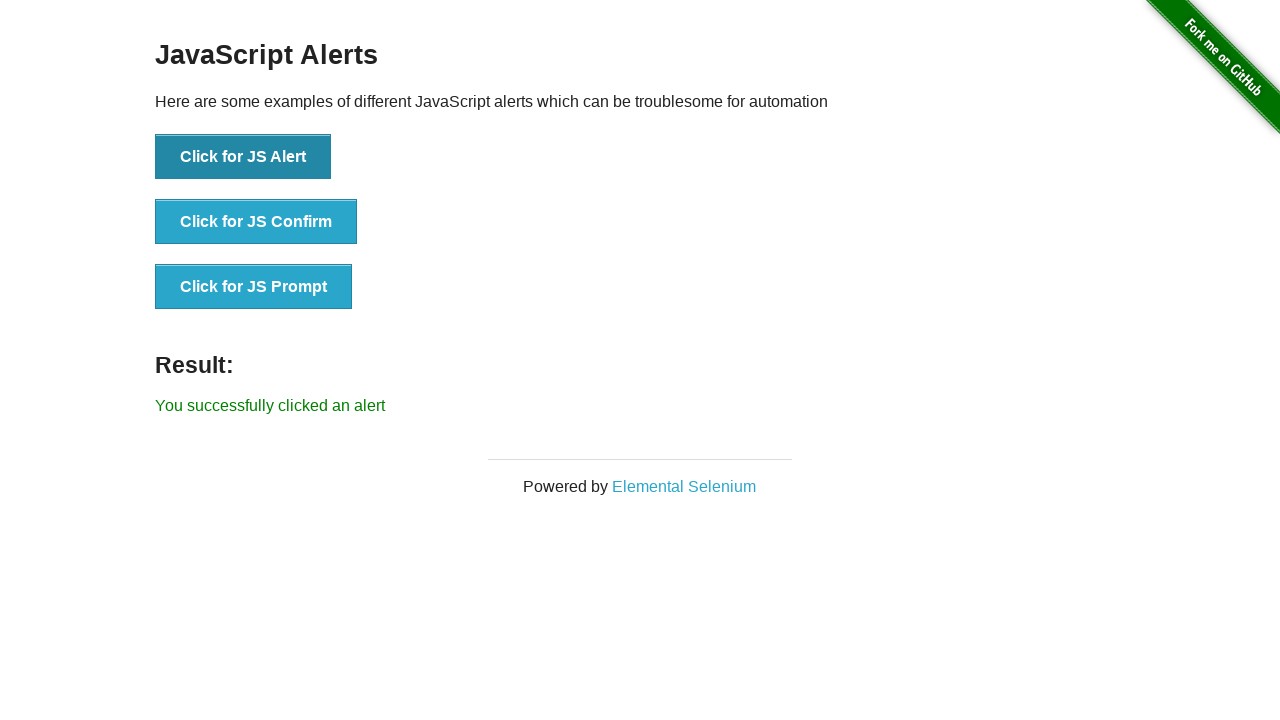

Clicked button to trigger JavaScript confirm dialog at (256, 222) on xpath=//button[text()='Click for JS Confirm']
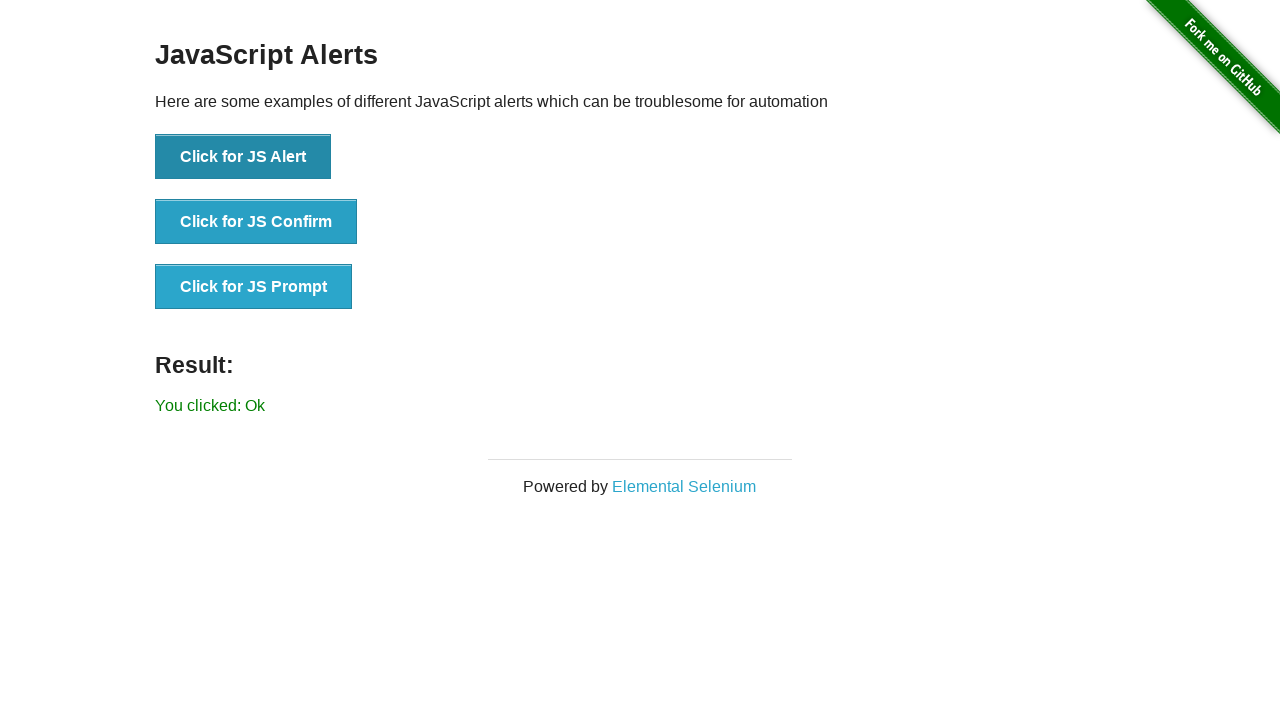

Clicked button to trigger JavaScript prompt dialog at (254, 287) on xpath=//button[text()='Click for JS Prompt']
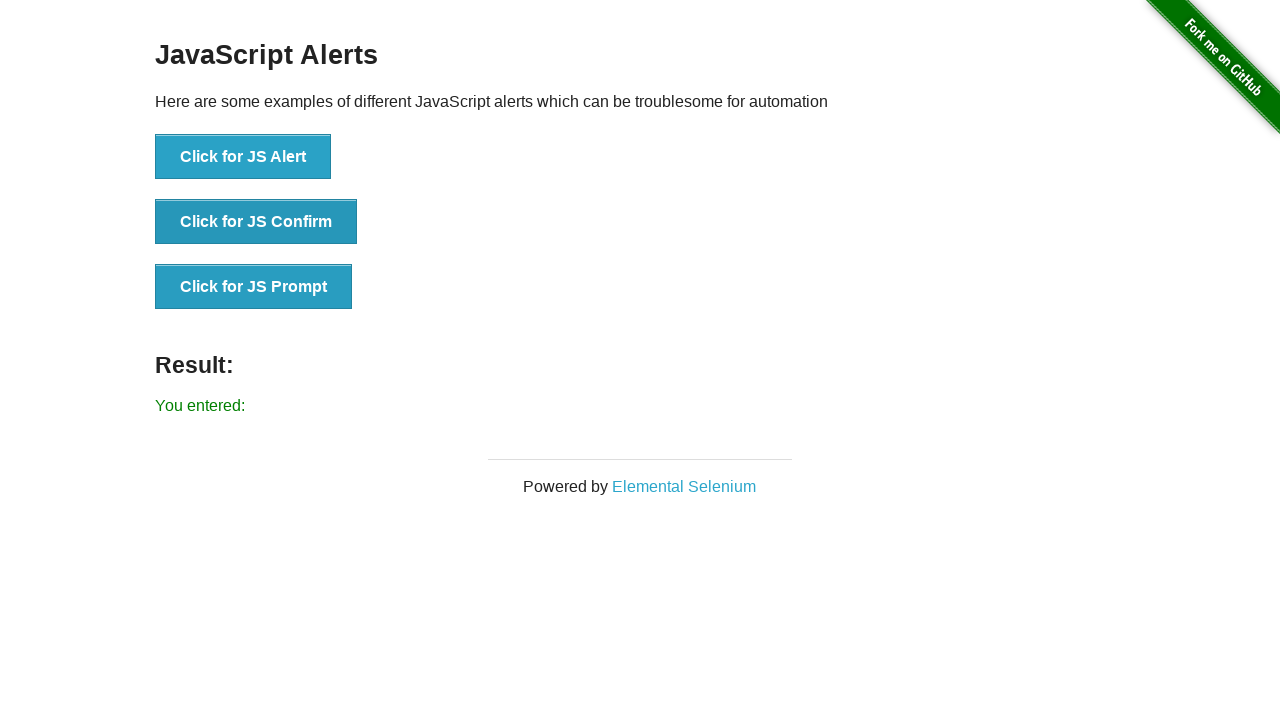

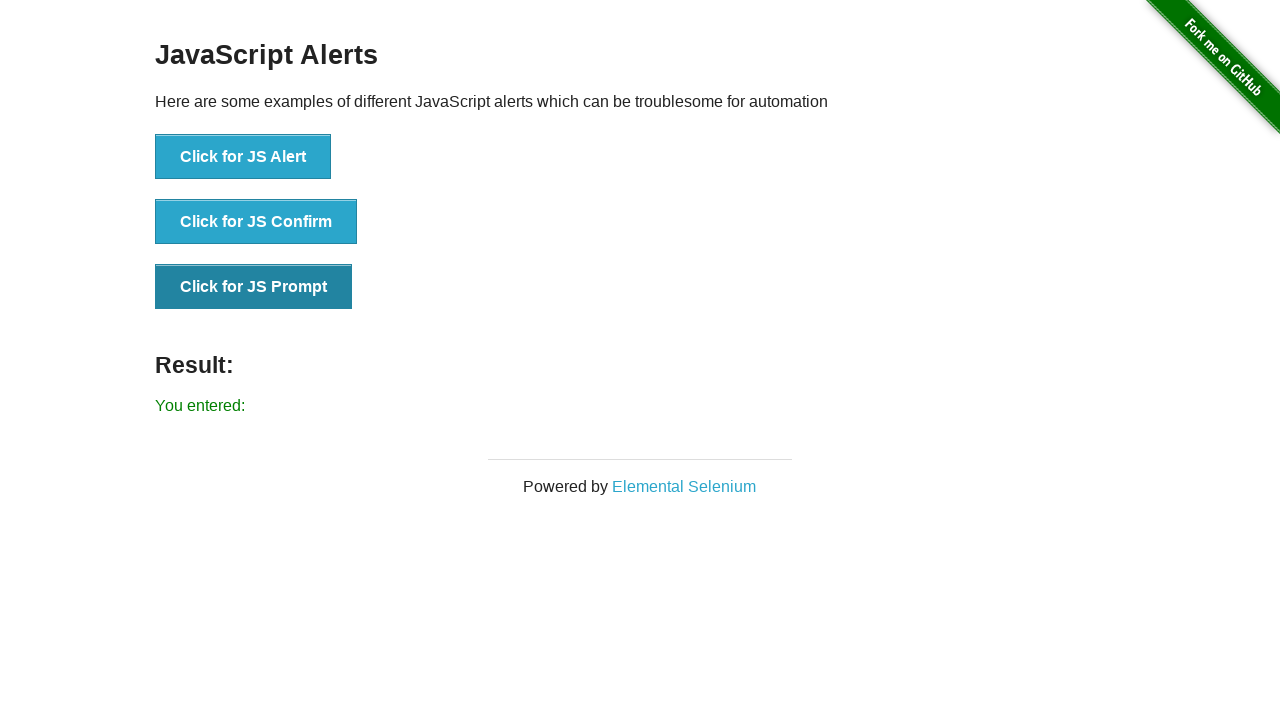